Tests filtering to display only completed items

Starting URL: https://demo.playwright.dev/todomvc

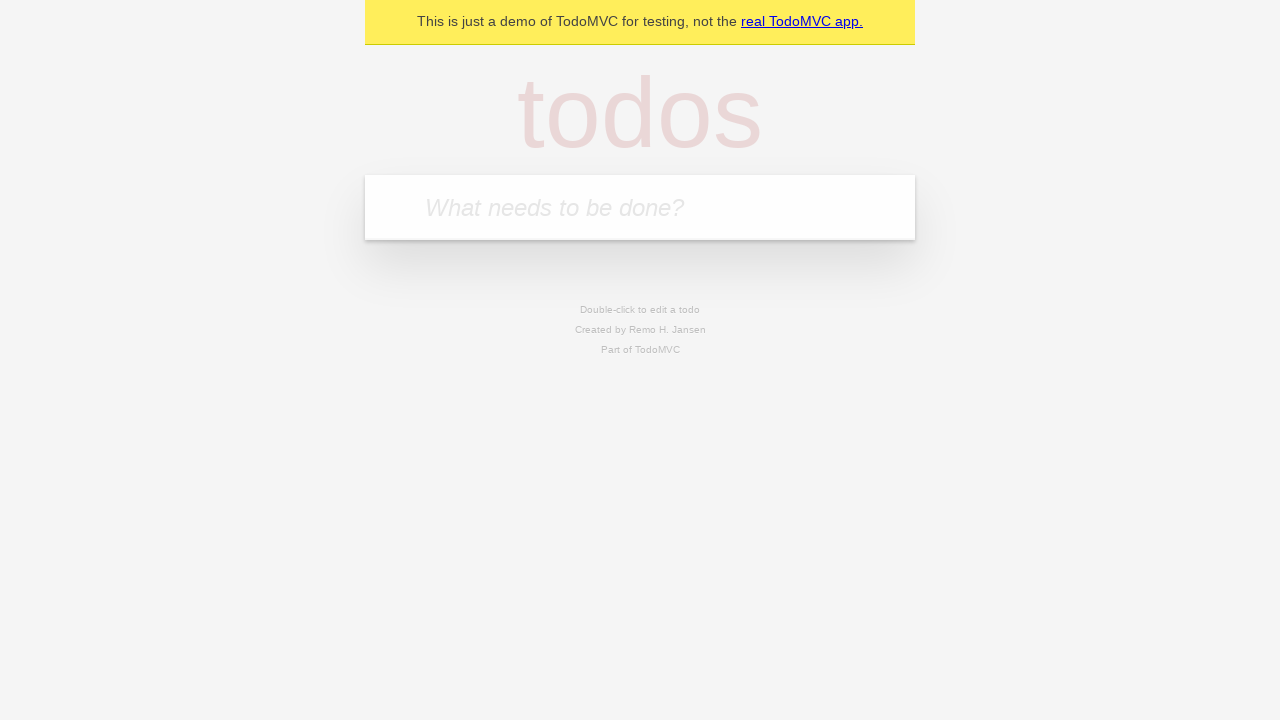

Filled todo input with 'buy some cheese' on internal:attr=[placeholder="What needs to be done?"i]
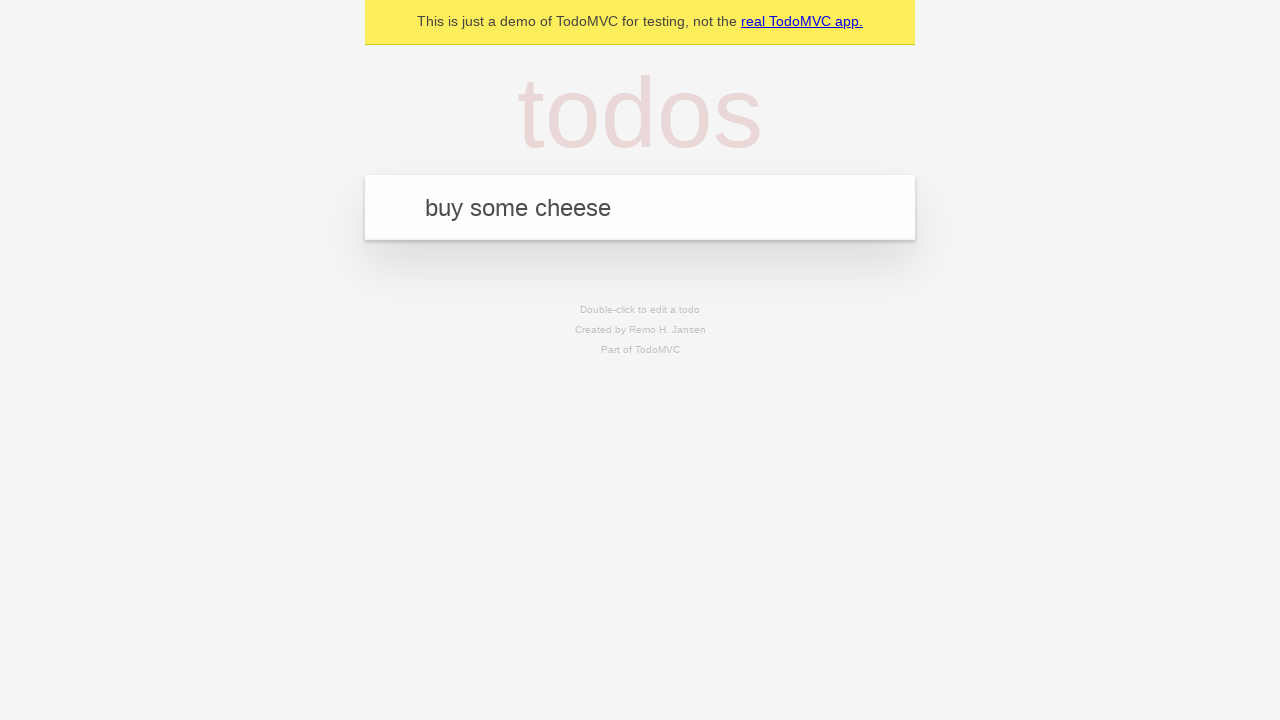

Pressed Enter to add 'buy some cheese' to the todo list on internal:attr=[placeholder="What needs to be done?"i]
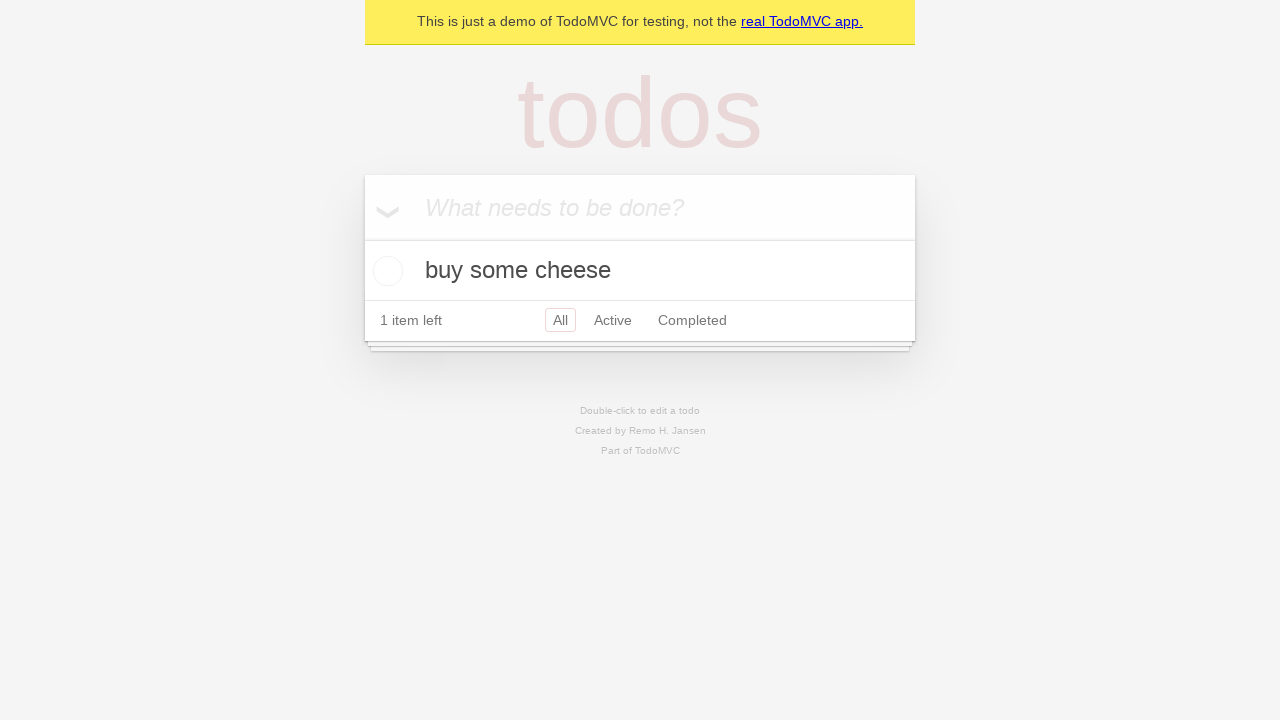

Filled todo input with 'feed the cat' on internal:attr=[placeholder="What needs to be done?"i]
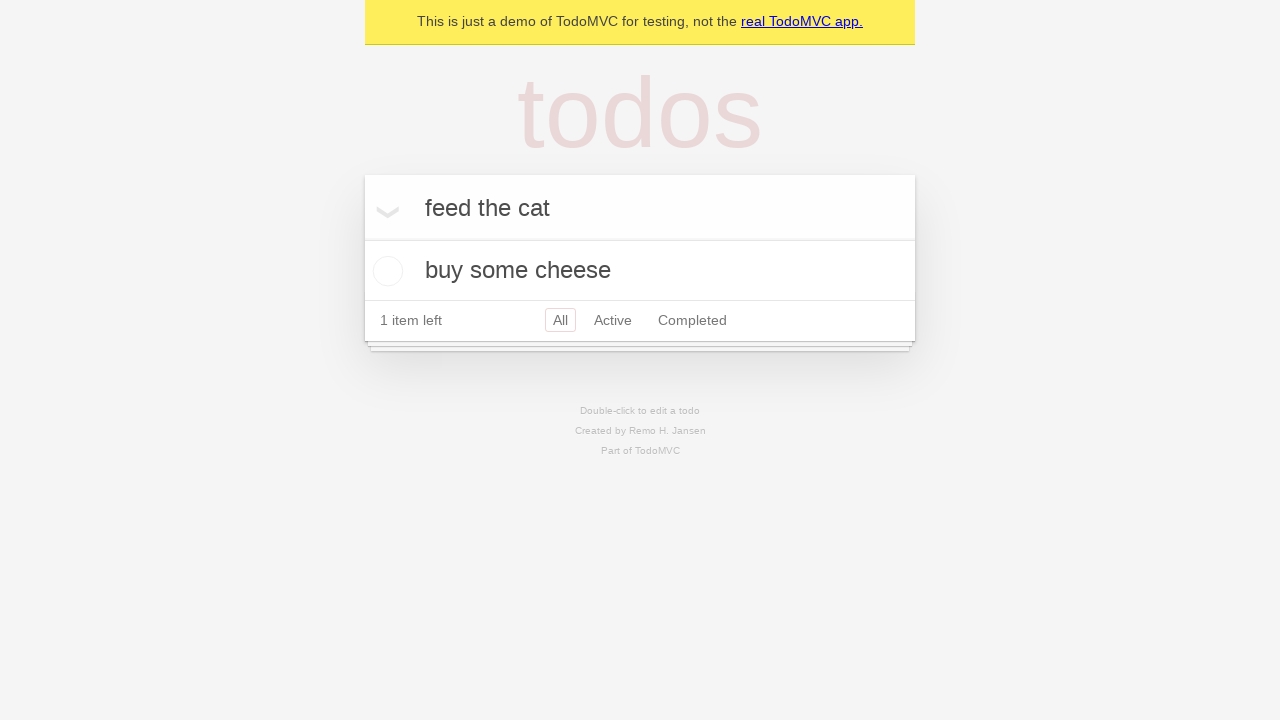

Pressed Enter to add 'feed the cat' to the todo list on internal:attr=[placeholder="What needs to be done?"i]
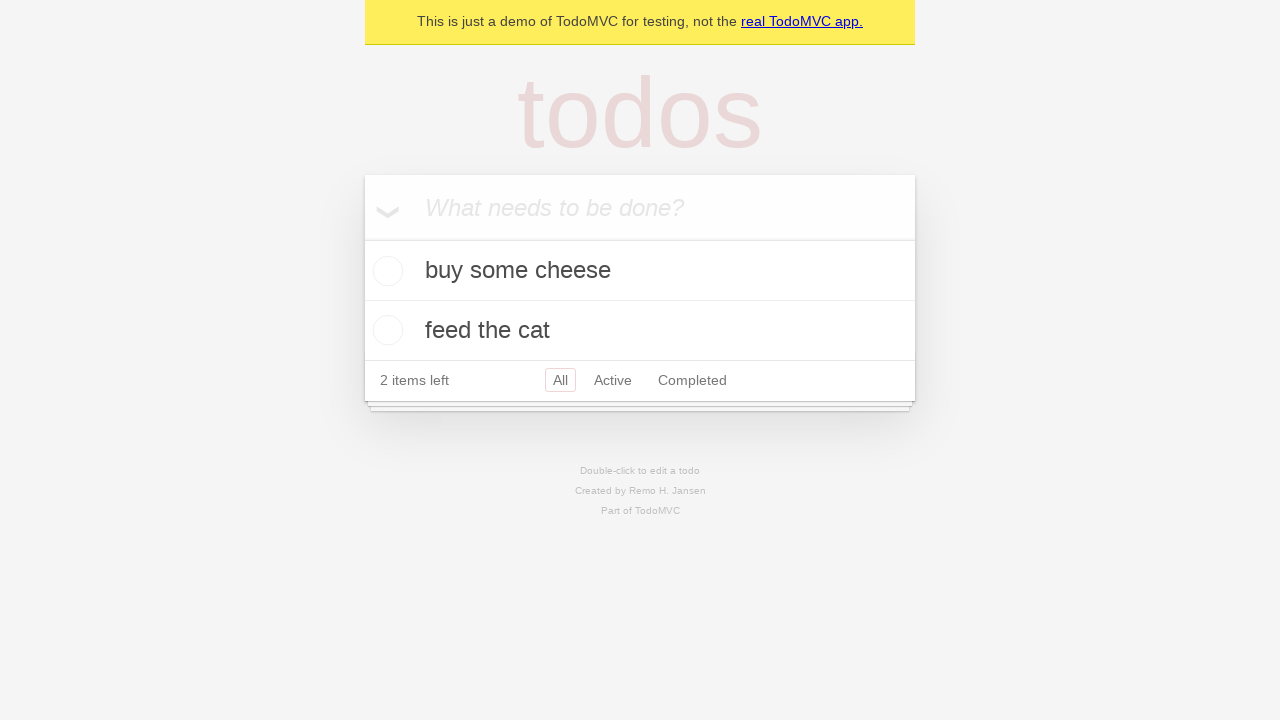

Filled todo input with 'book a doctors appointment' on internal:attr=[placeholder="What needs to be done?"i]
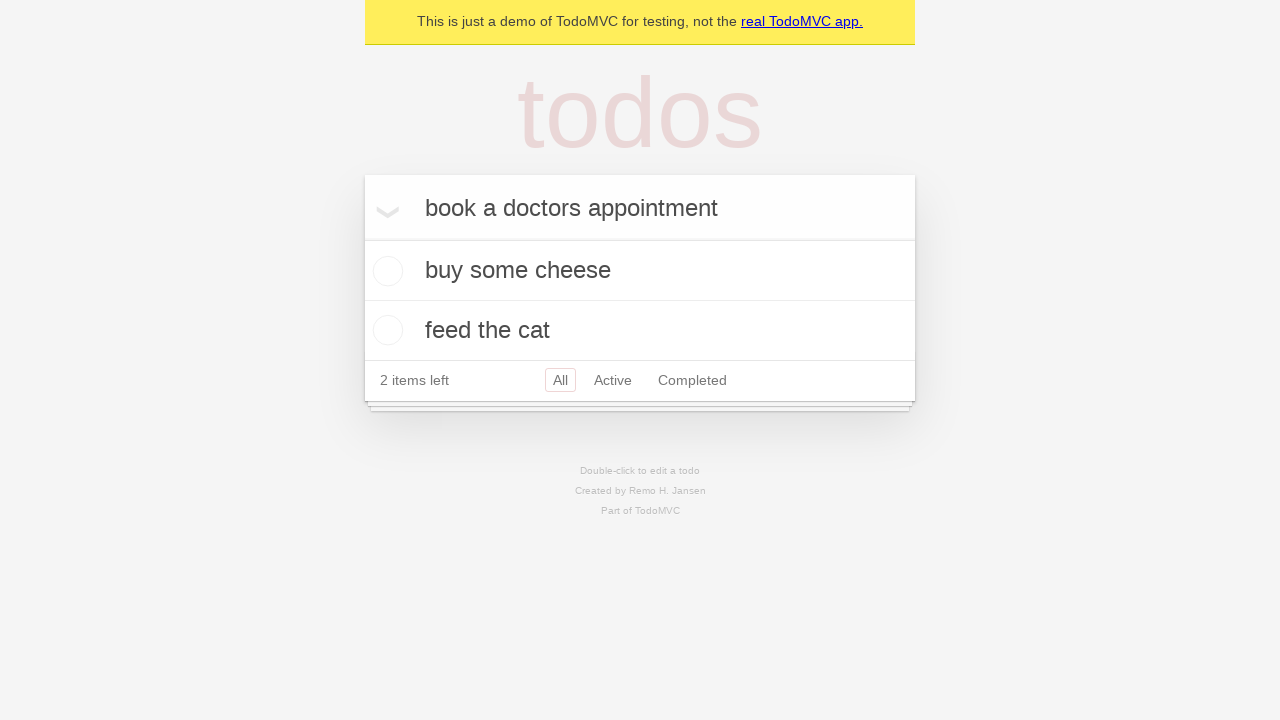

Pressed Enter to add 'book a doctors appointment' to the todo list on internal:attr=[placeholder="What needs to be done?"i]
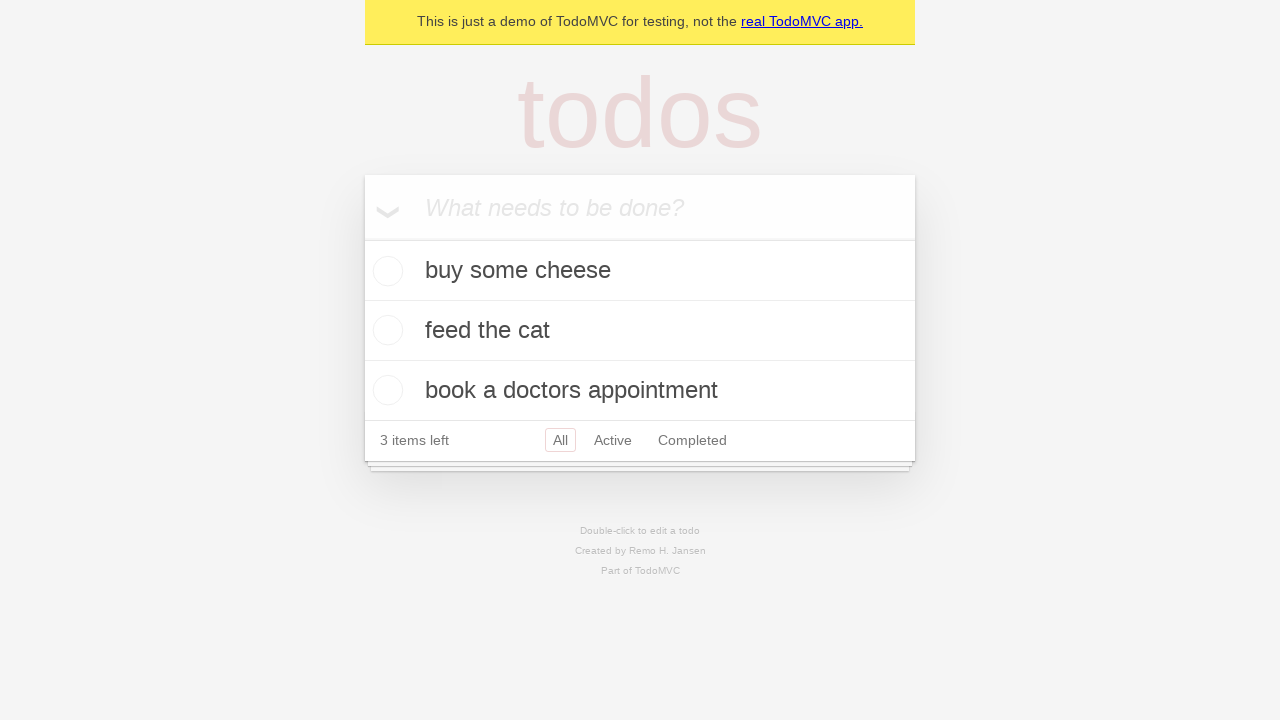

Checked the second todo item checkbox at (385, 330) on internal:testid=[data-testid="todo-item"s] >> nth=1 >> internal:role=checkbox
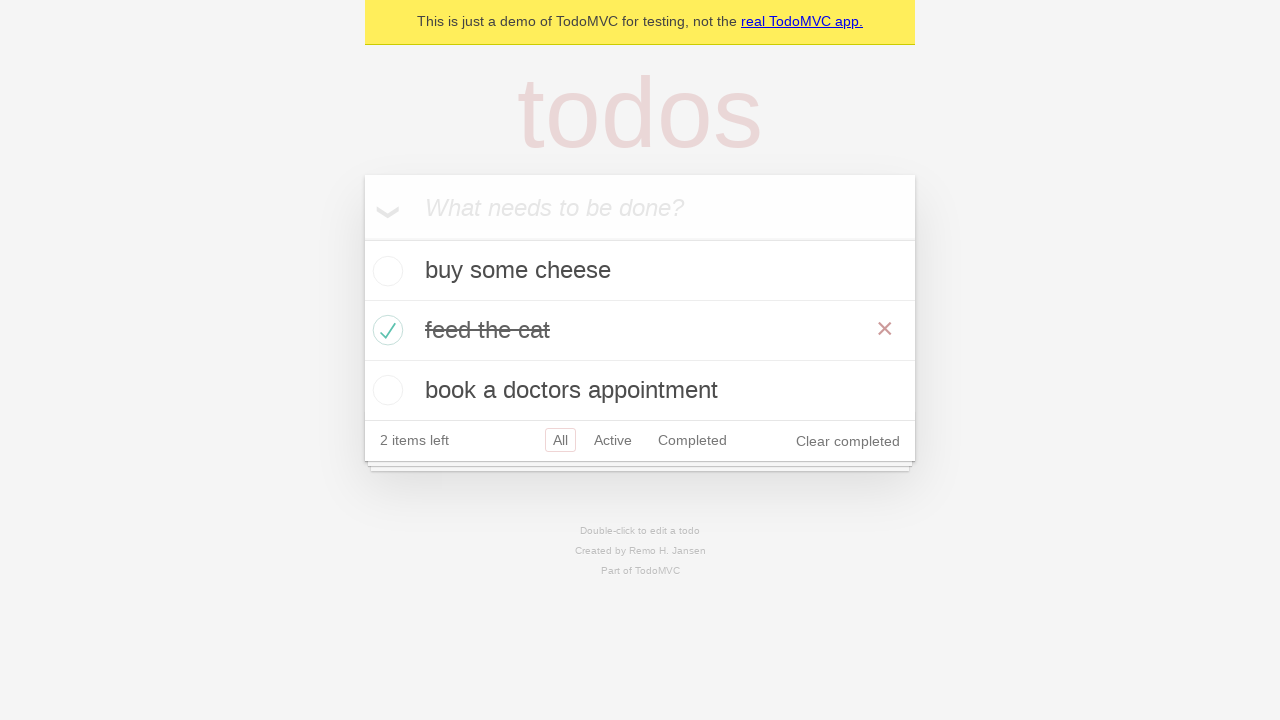

Clicked the Completed filter link at (692, 440) on internal:role=link[name="Completed"i]
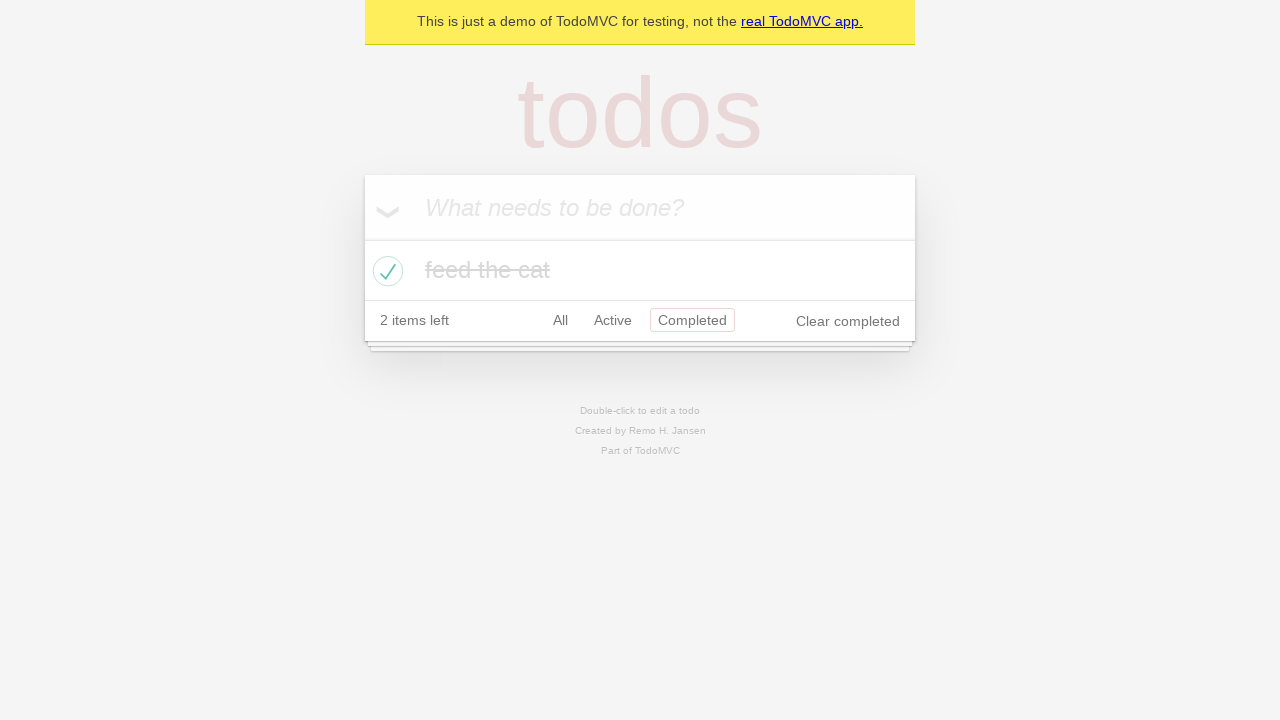

Waited for filter to apply and display only 1 completed item
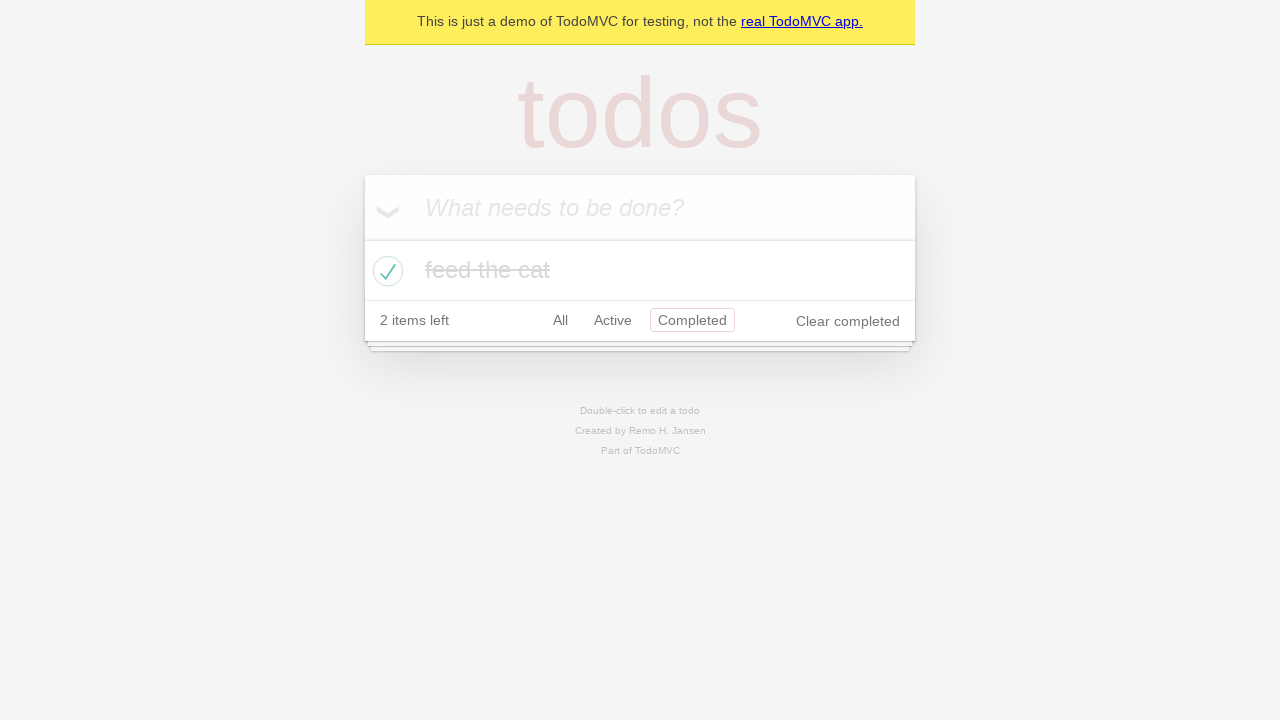

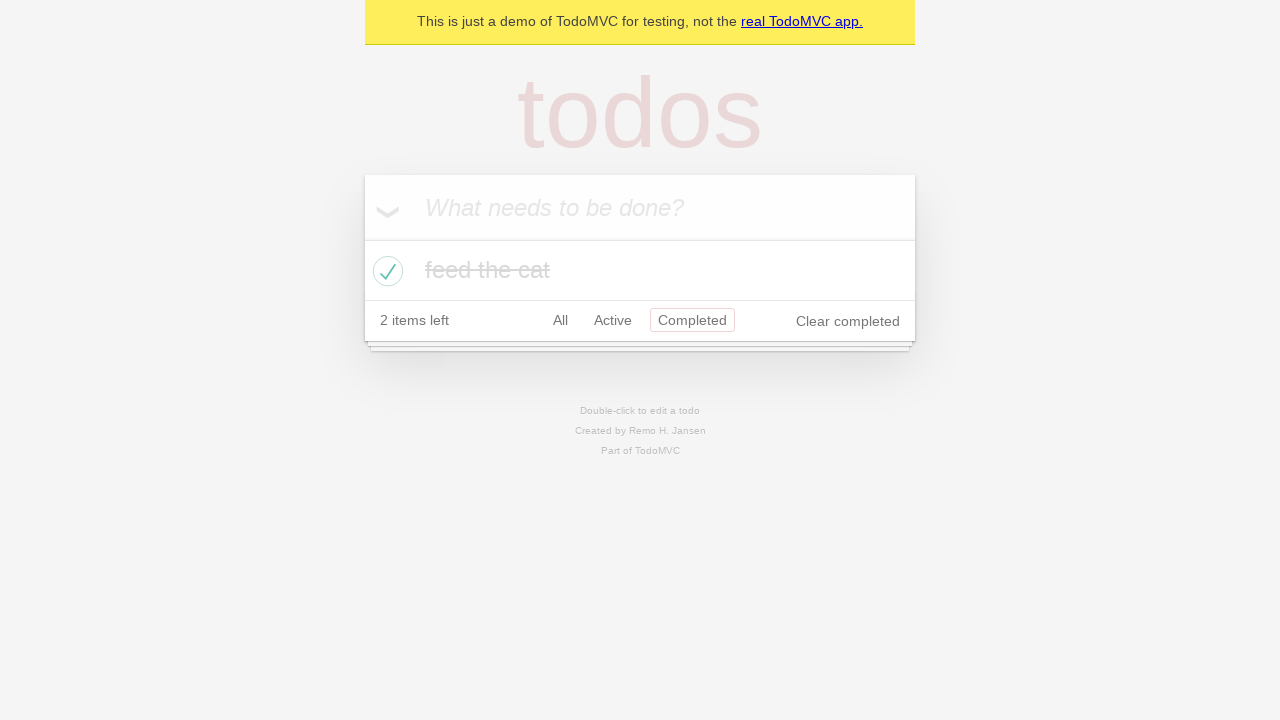